Tests the actions page by entering text into a text area, clicking the result button, and verifying the output

Starting URL: https://kristinek.github.io/site/examples/actions

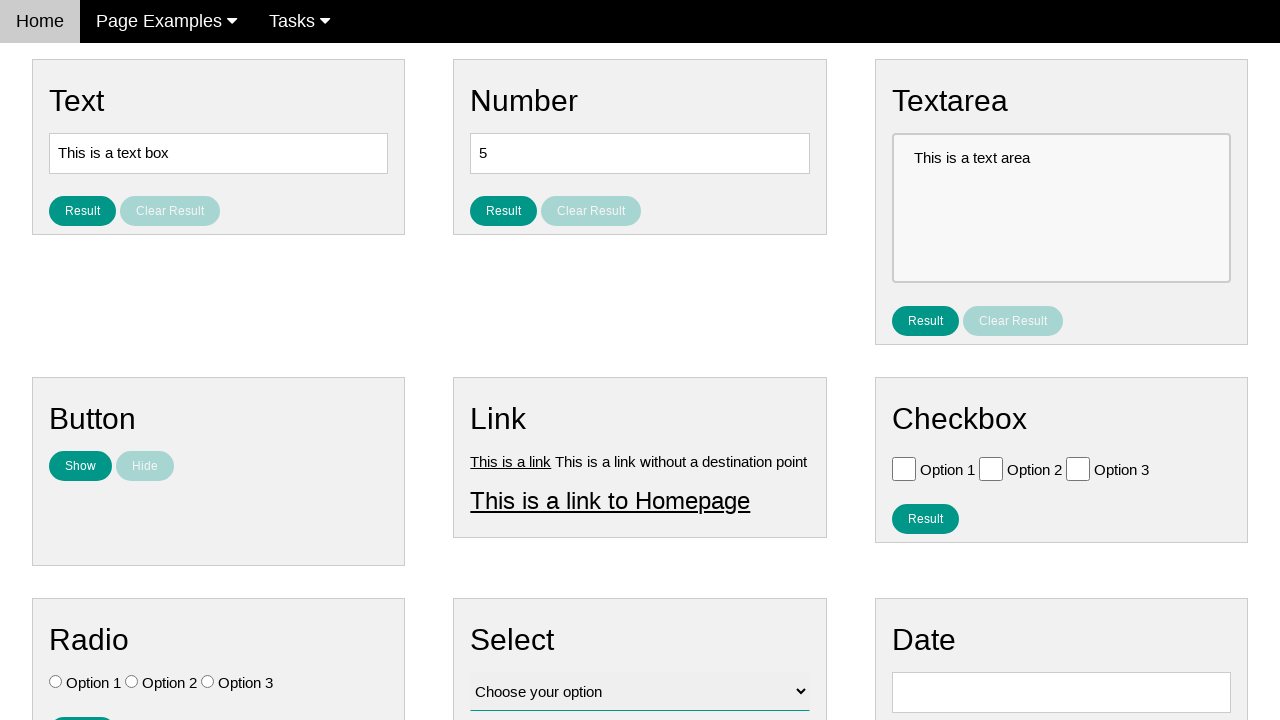

Cleared the text area field on #text_area
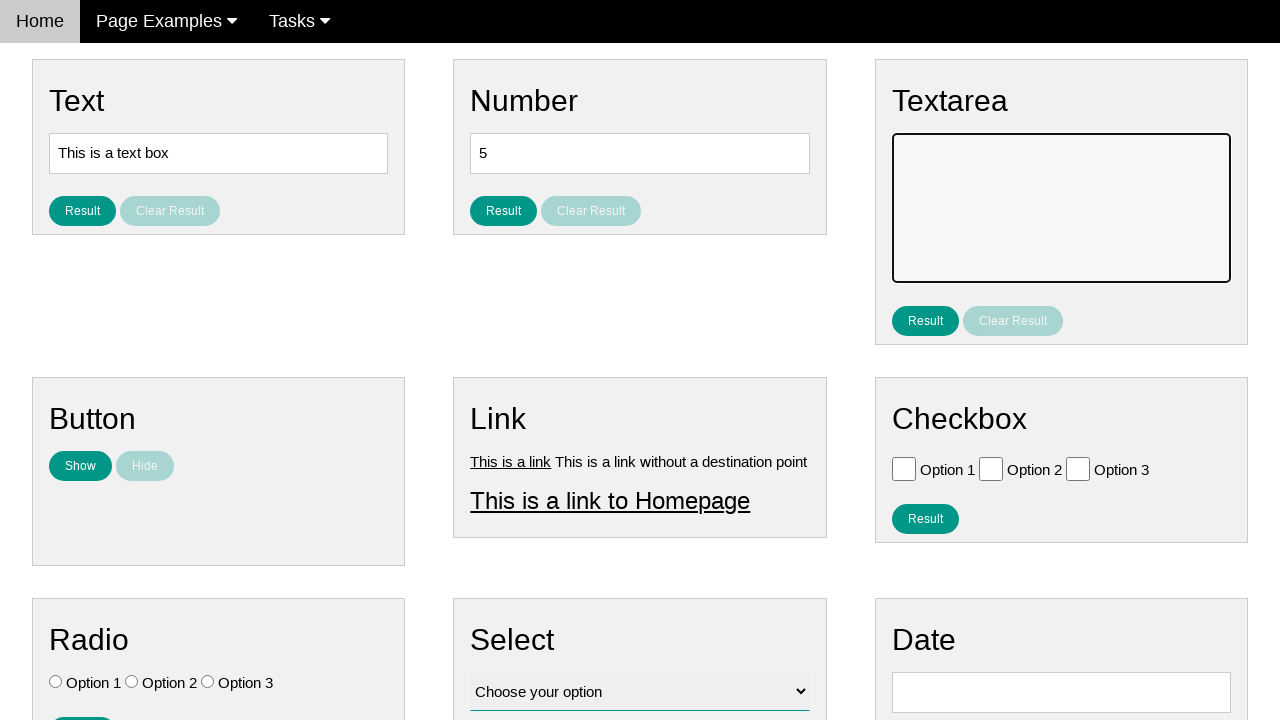

Entered 'Cucumber' into the text area on #text_area
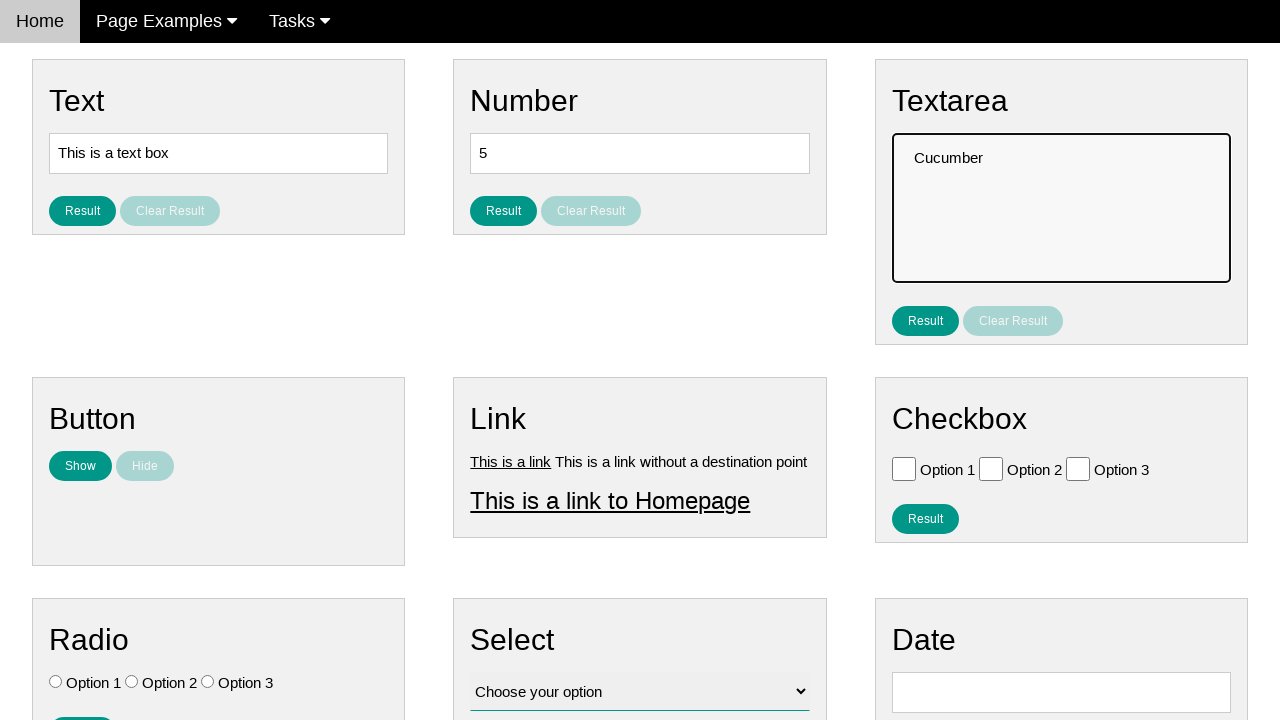

Clicked the result button to submit text area input at (925, 320) on #result_button_text_area
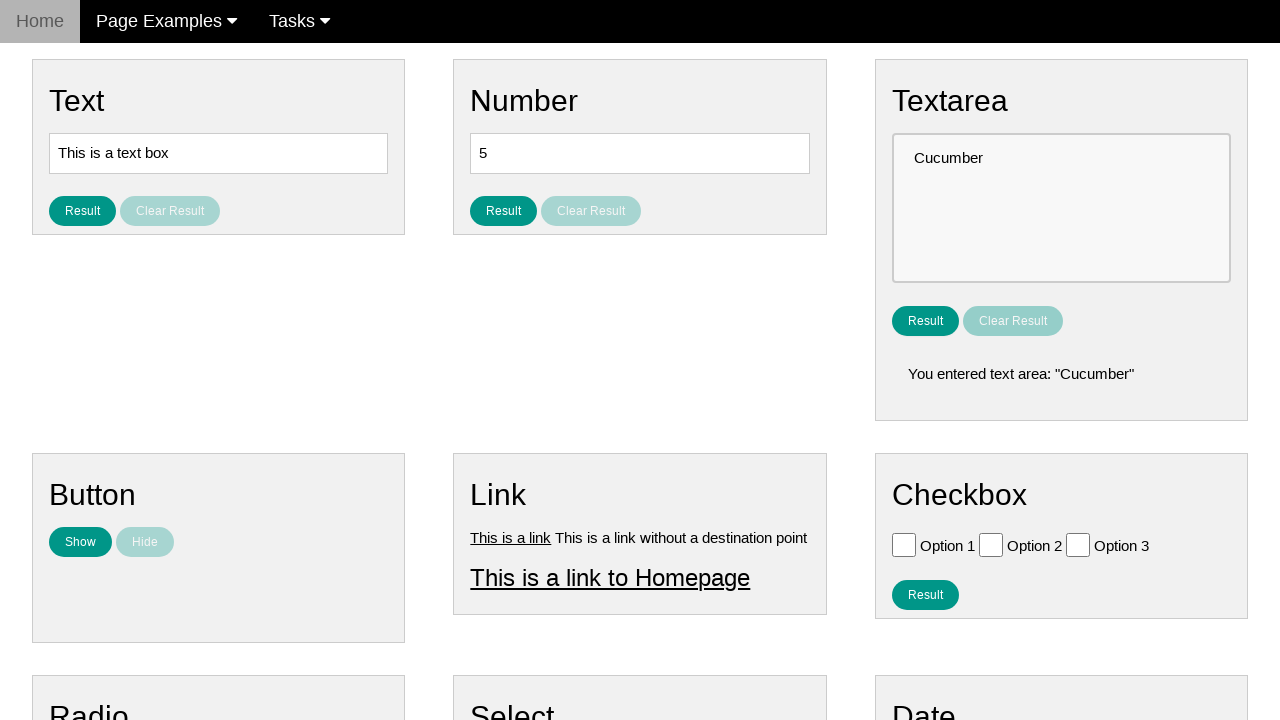

Retrieved the result text from the output element
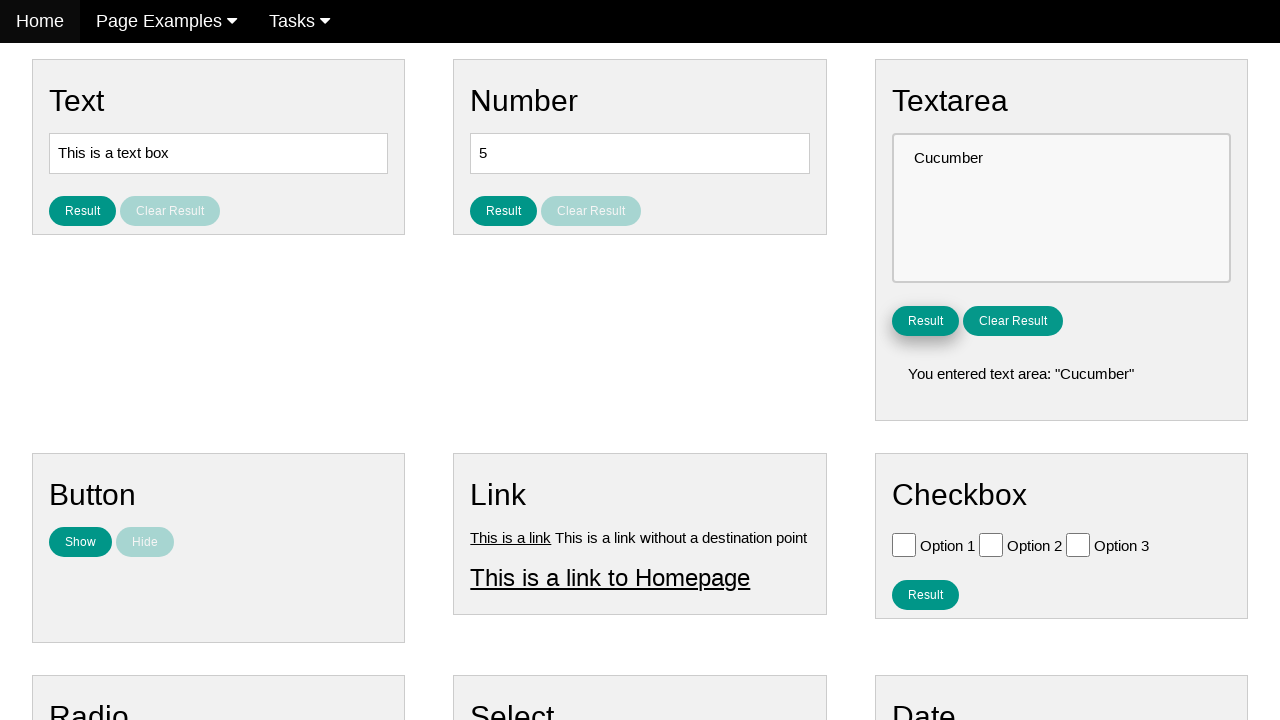

Verified the result text matches expected output: 'You entered text area: "Cucumber"'
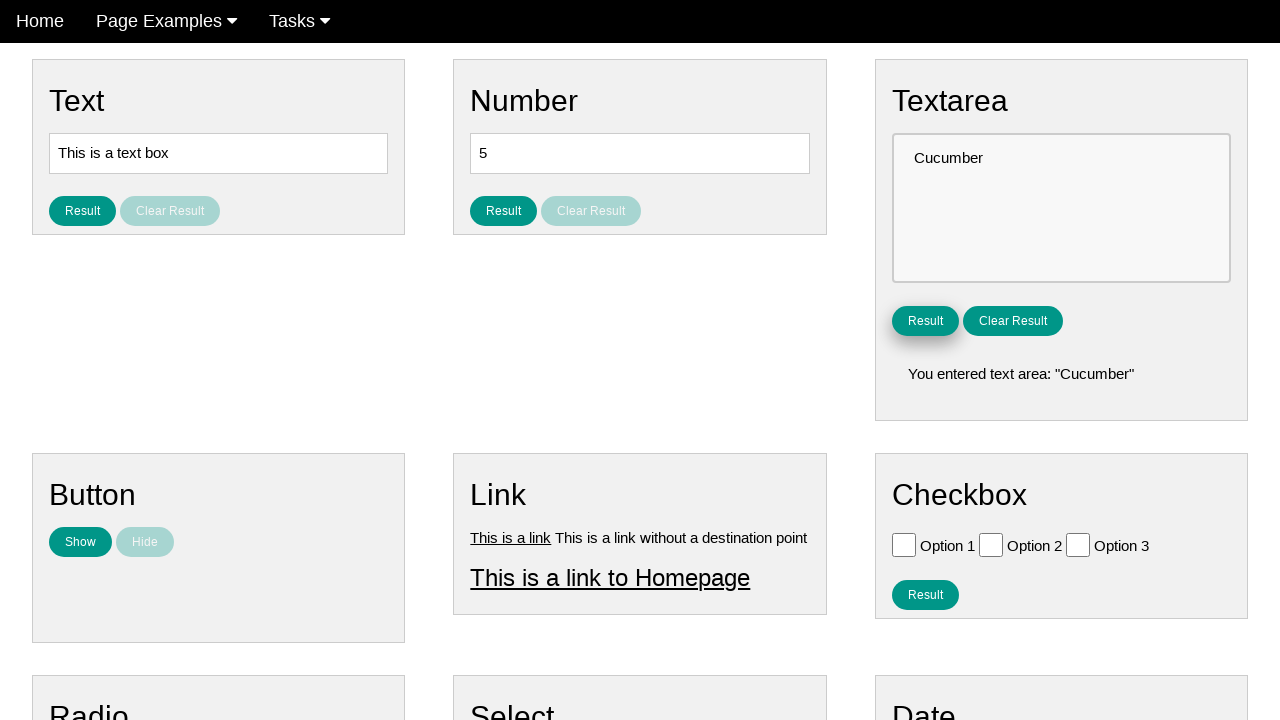

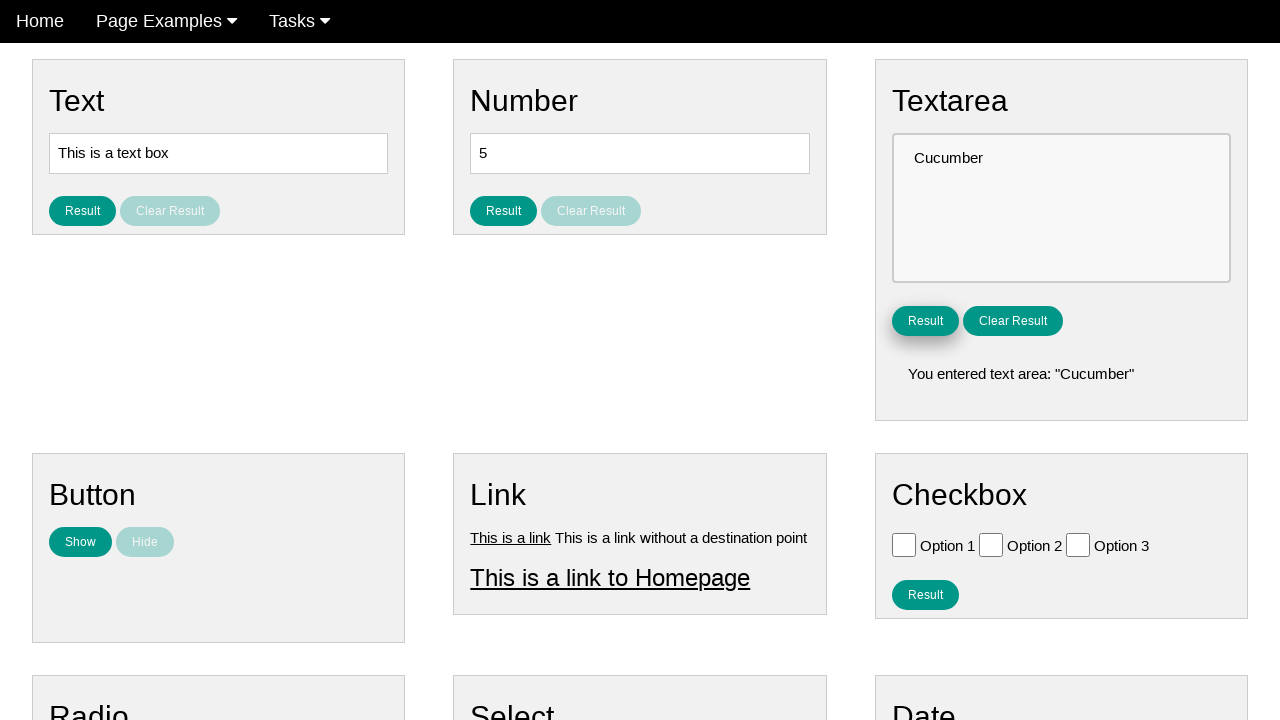